Tests that the main title elements contain the correct Russian text after language switching

Starting URL: https://cleverbots.ru/

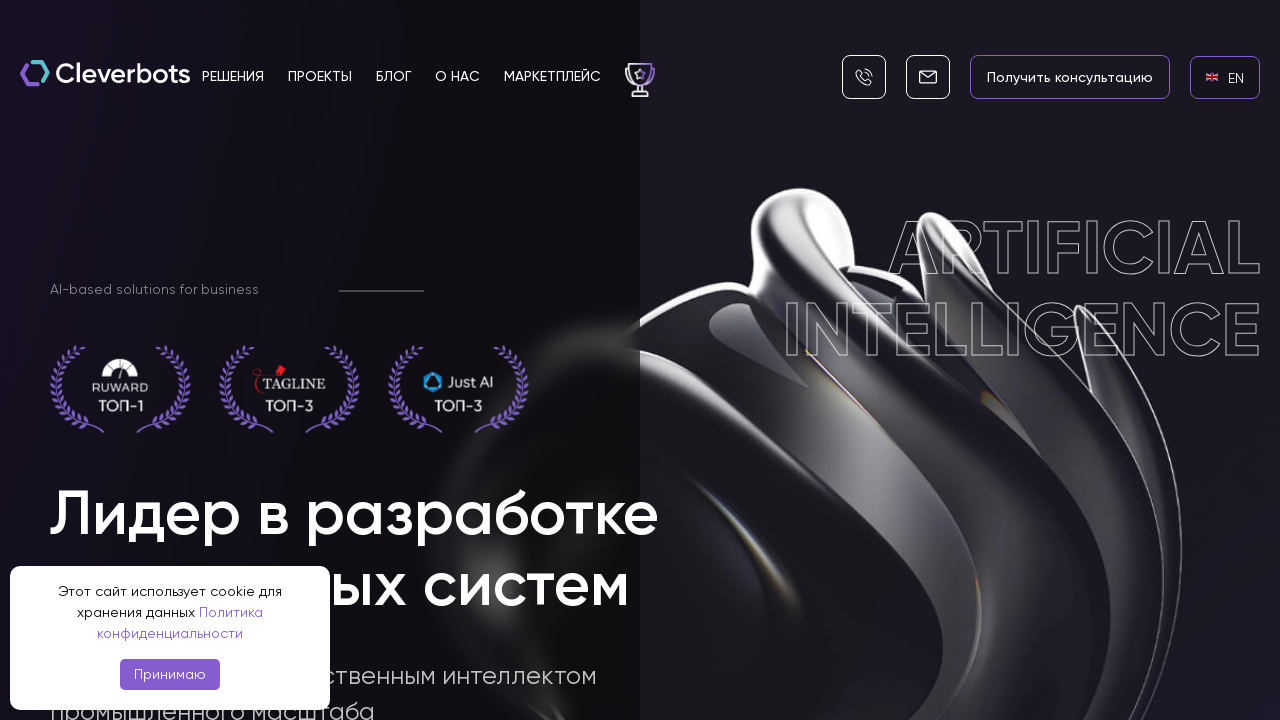

Clicked on English language link to switch to English at (1225, 77) on internal:role=link[name="en EN"i]
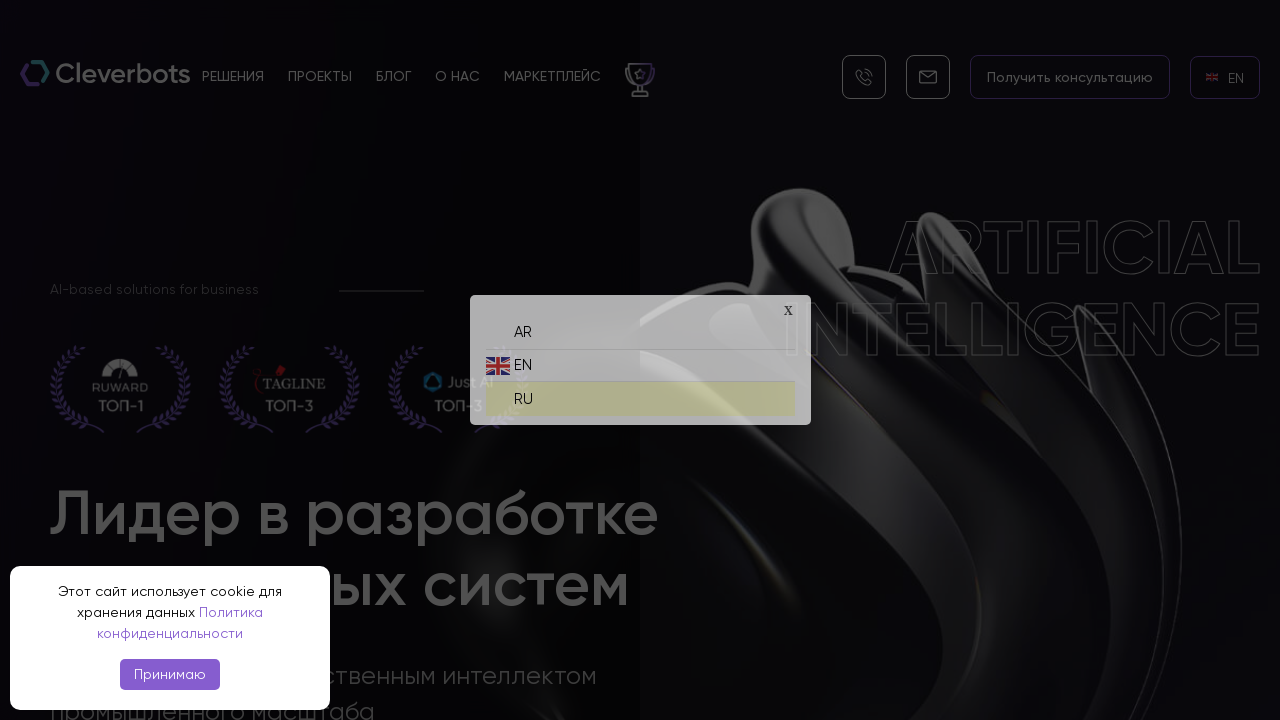

Clicked on Russian language link to switch back to Russian at (640, 394) on internal:role=link[name="ru RU"i]
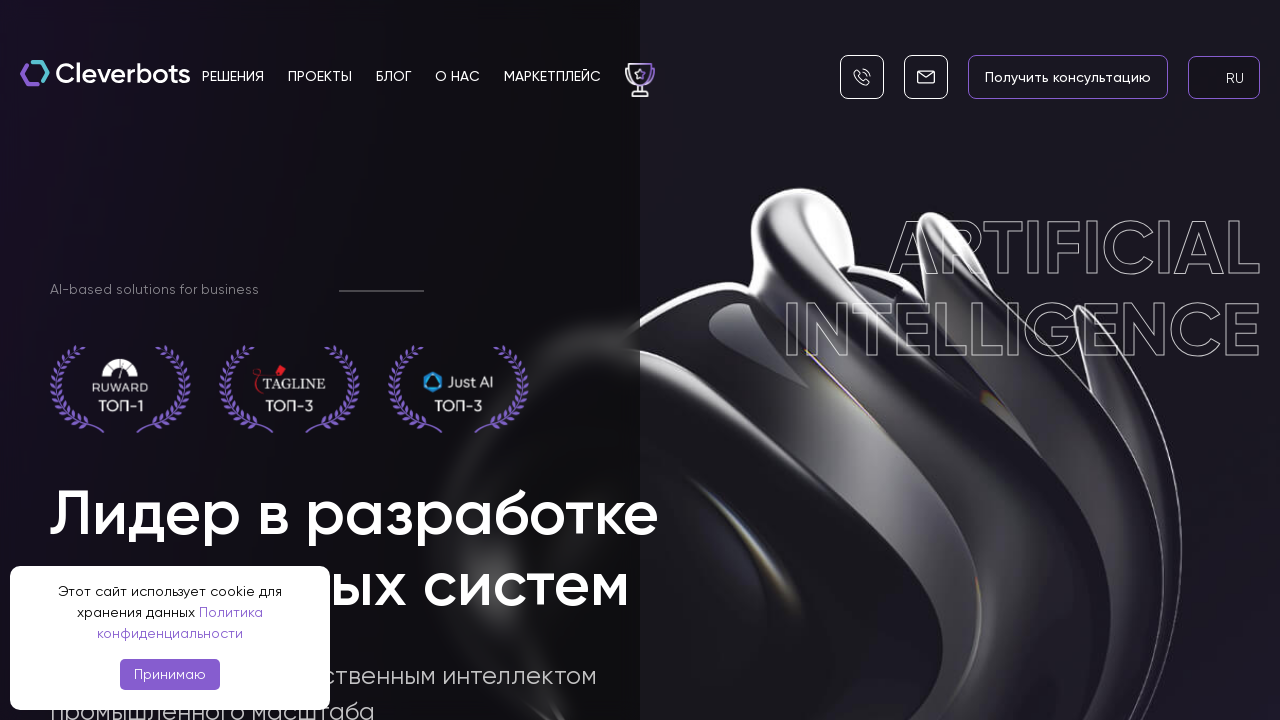

Verified that main title 'Люди созданы для творчества' is displayed in section_x__map__title
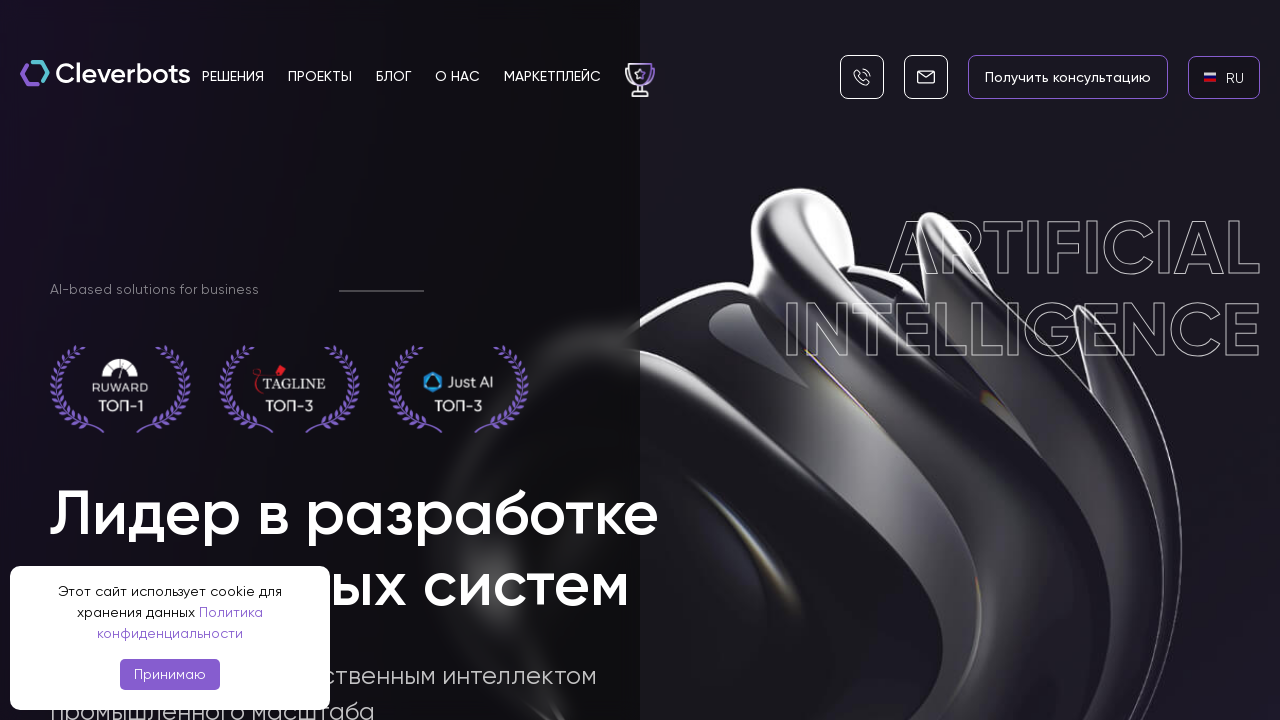

Verified that subtitle 'предоставьте остальное искусственному интеллекту' is displayed in section_x__map__title
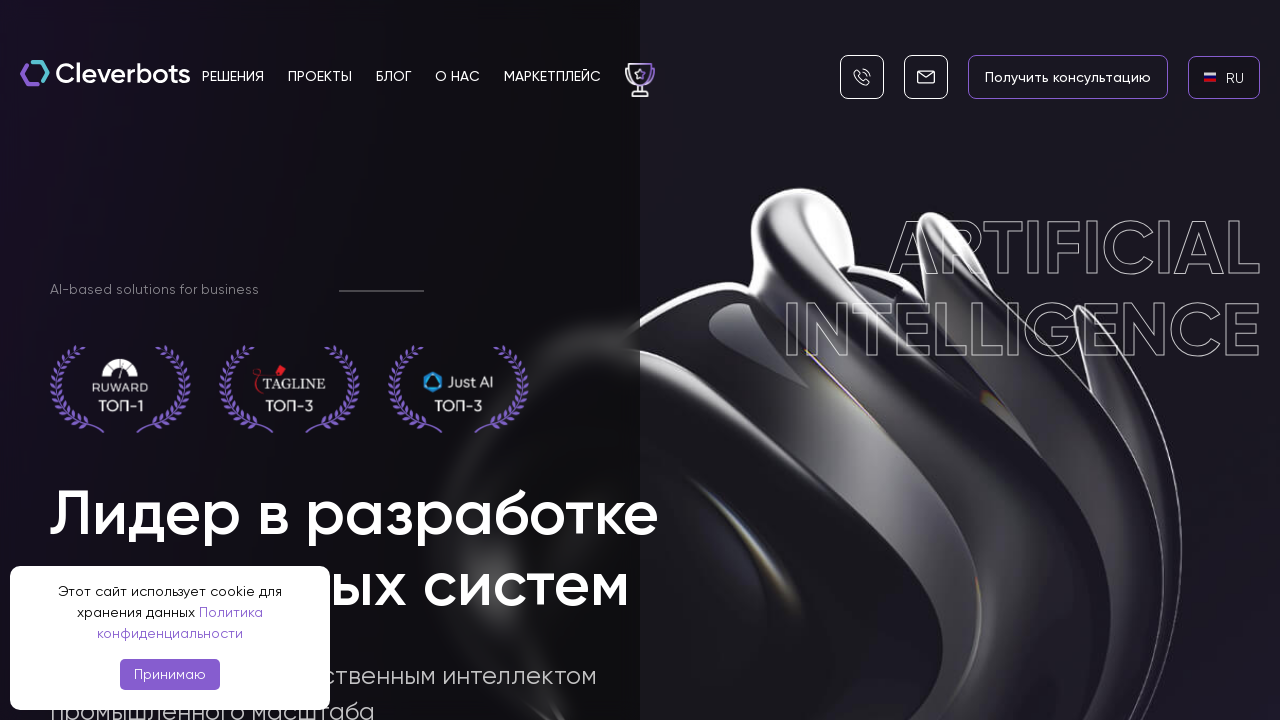

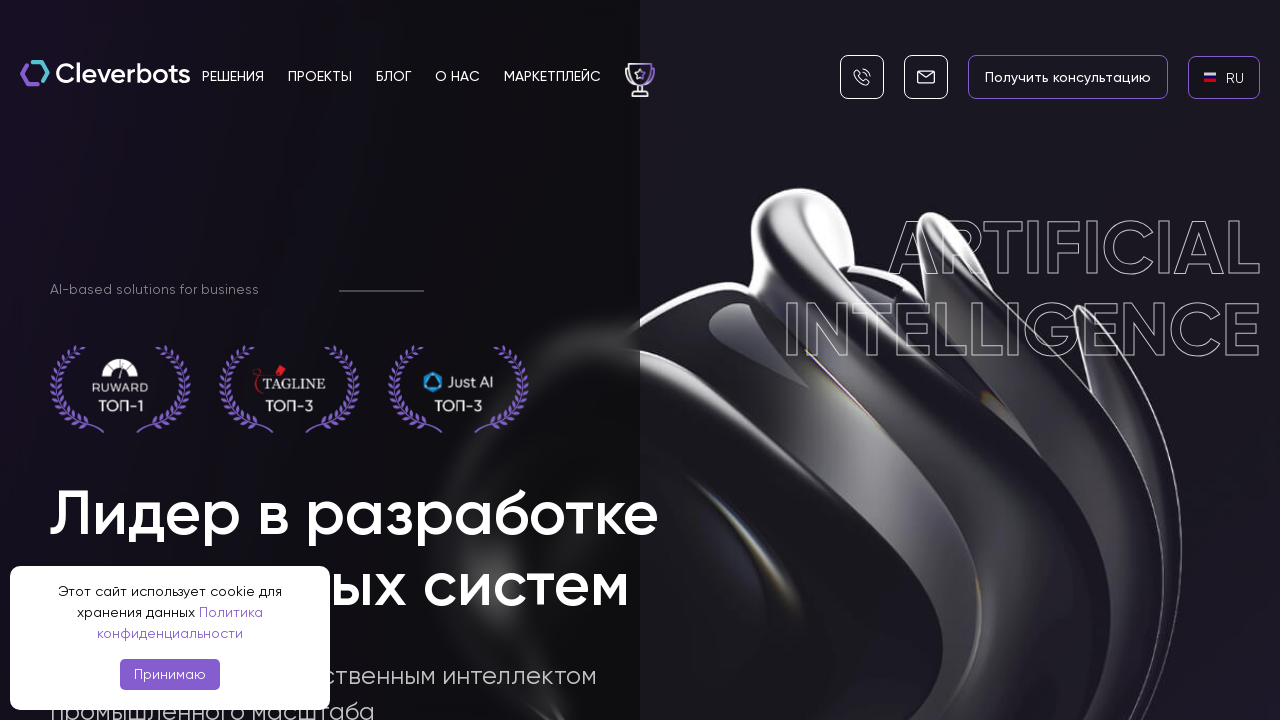